Navigates to the LangChain website and retrieves the page title to verify the page loaded correctly

Starting URL: https://langchain.com/

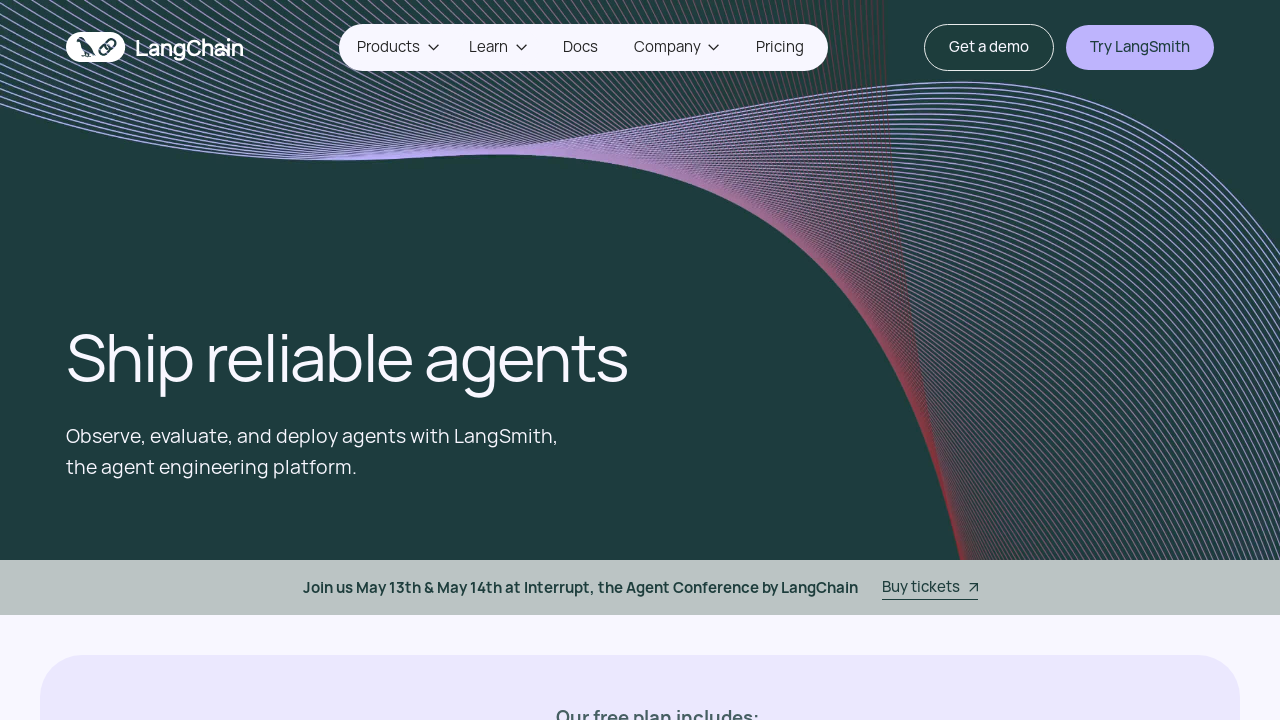

Navigated to https://langchain.com/
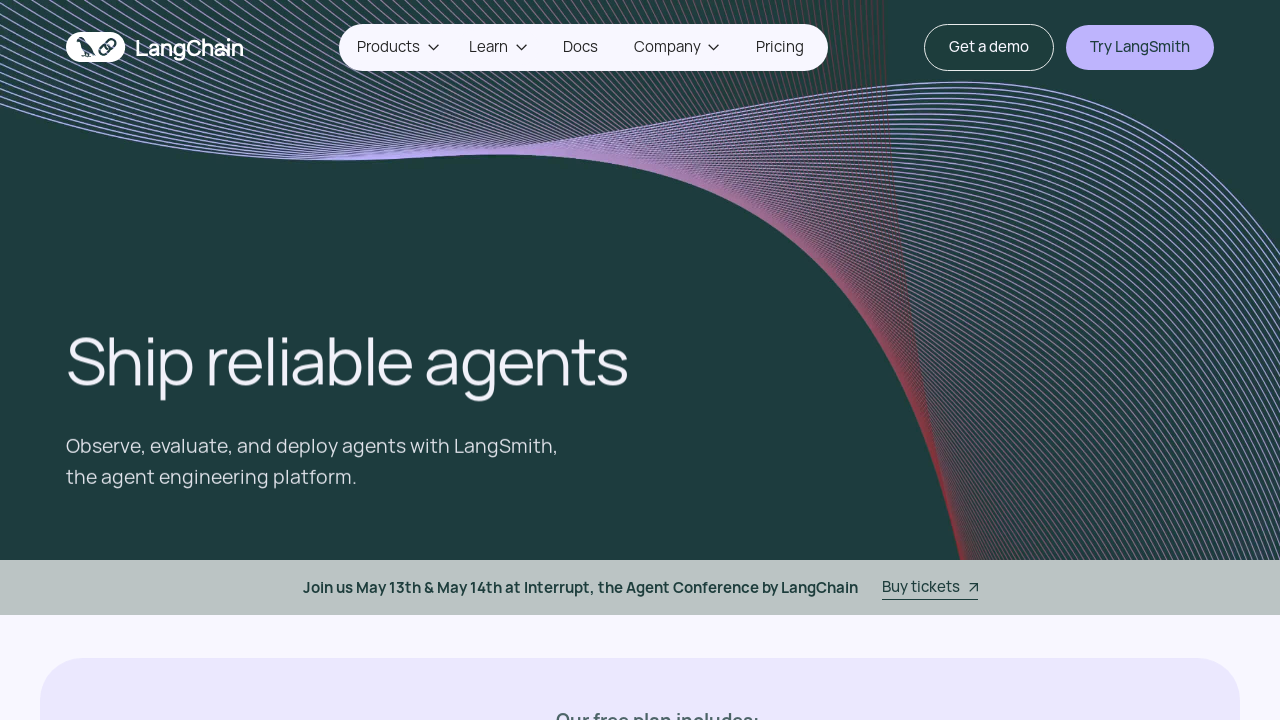

Retrieved page title: LangChain: Observe, Evaluate, and Deploy Reliable AI Agents
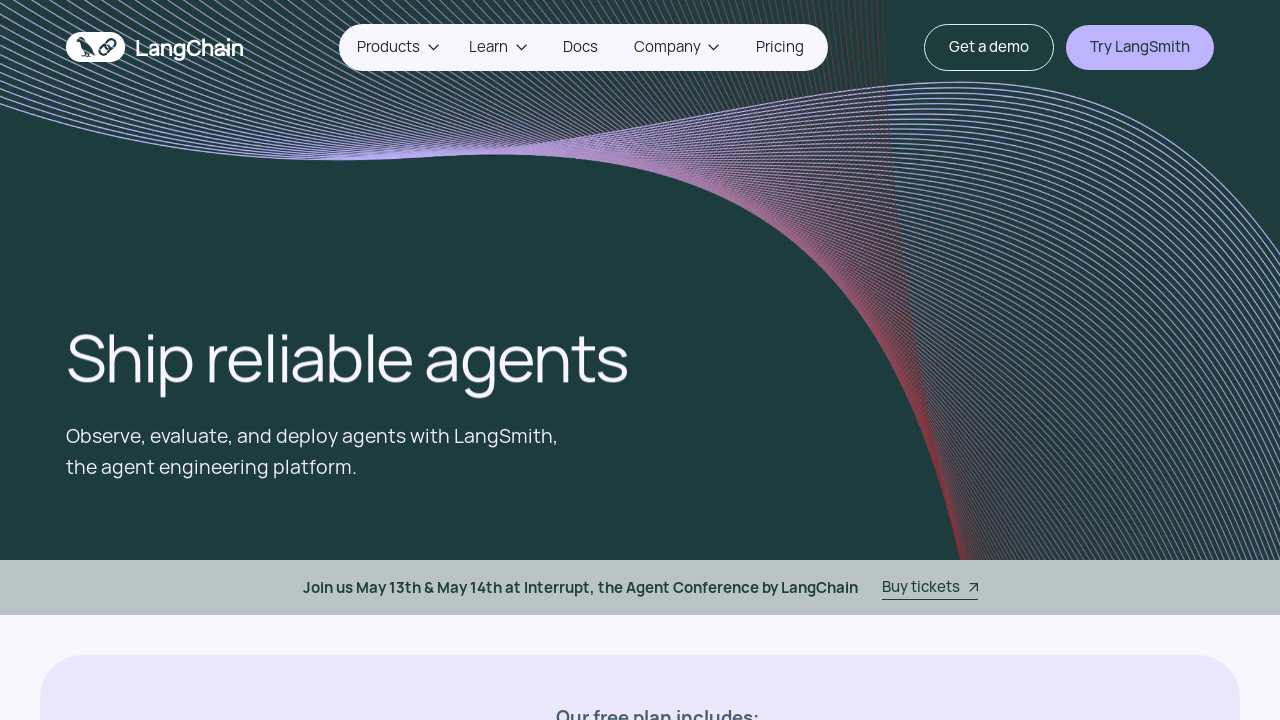

Page loaded correctly and title verified
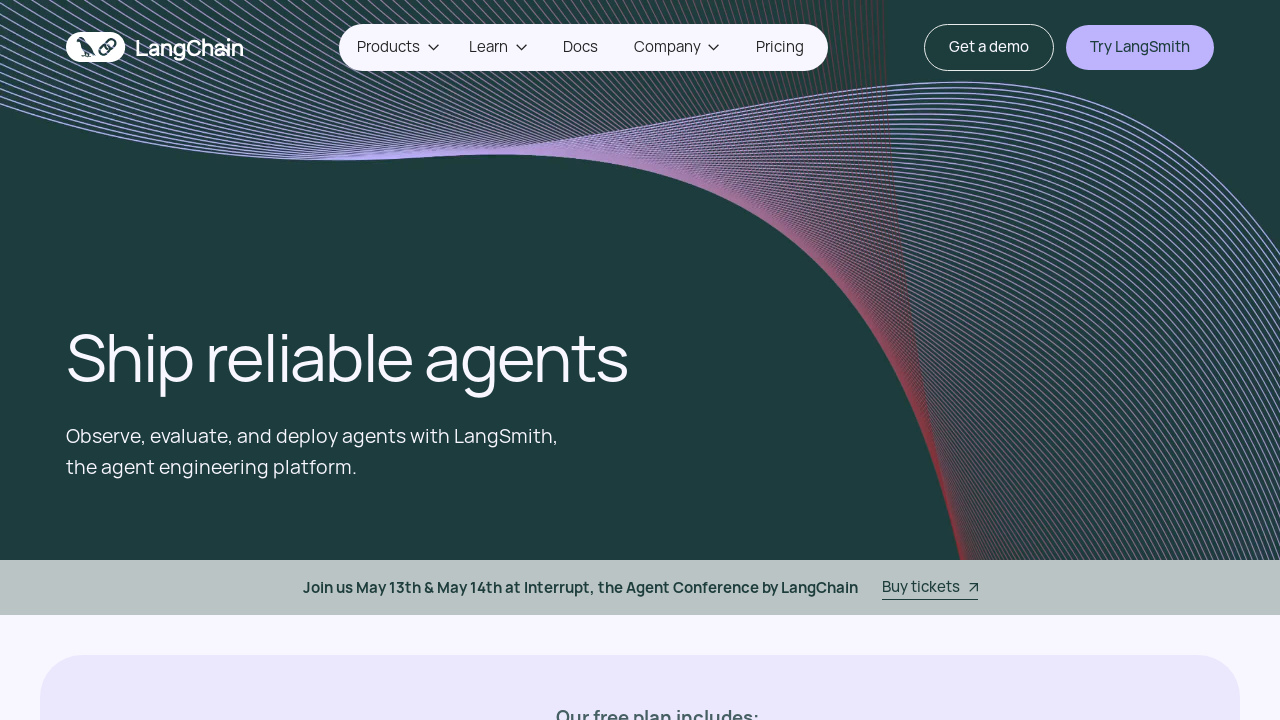

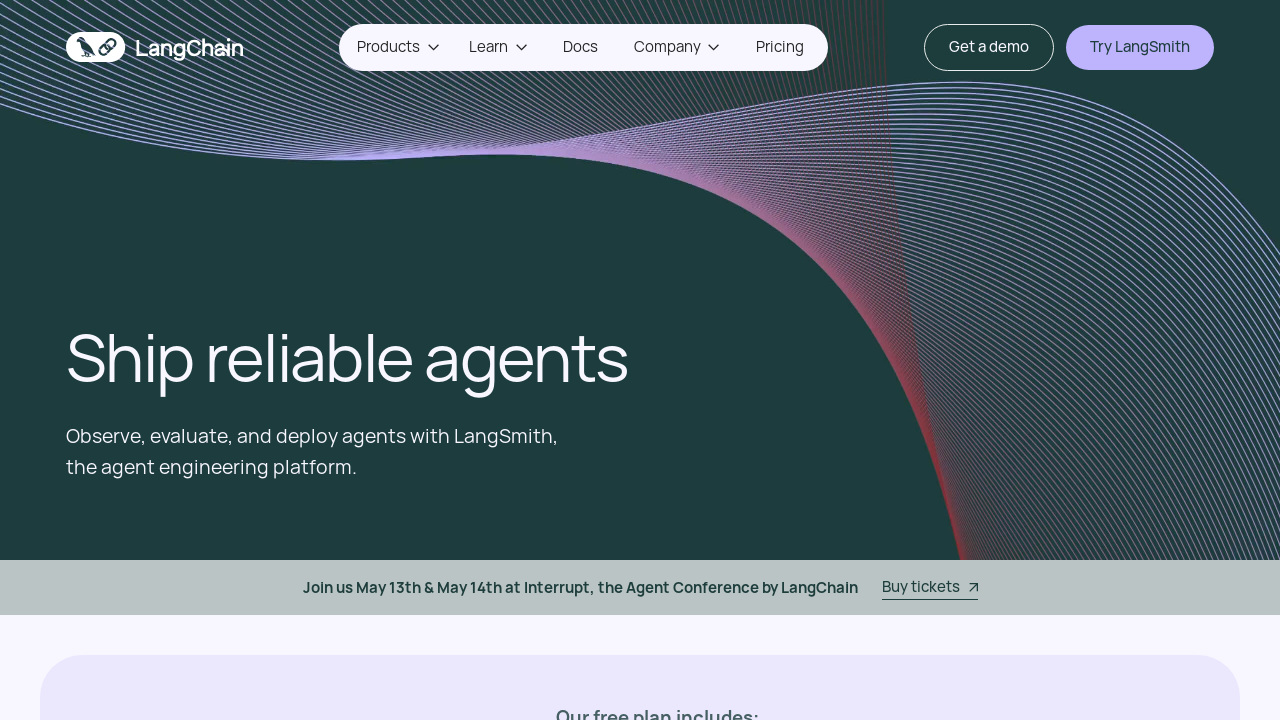